Tests that the Press link in the footer network menu is present and clickable

Starting URL: https://deens-master.now.sh/

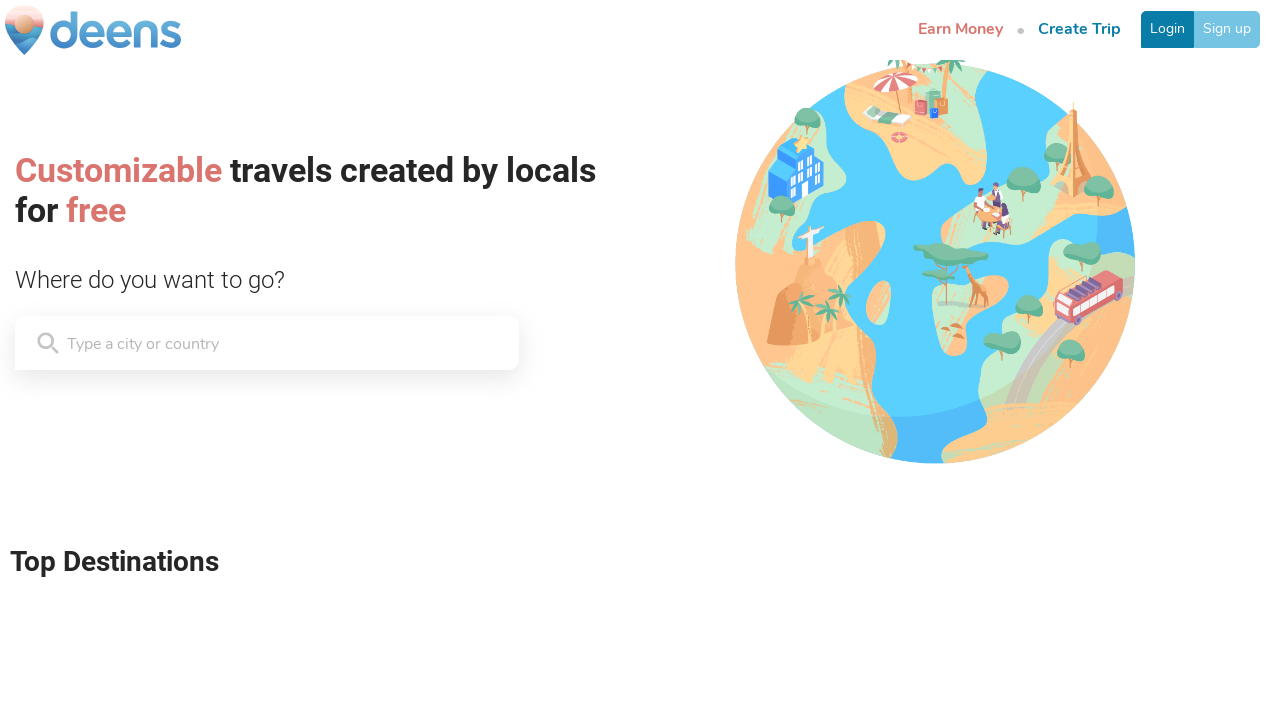

Located Press link in footer network menu
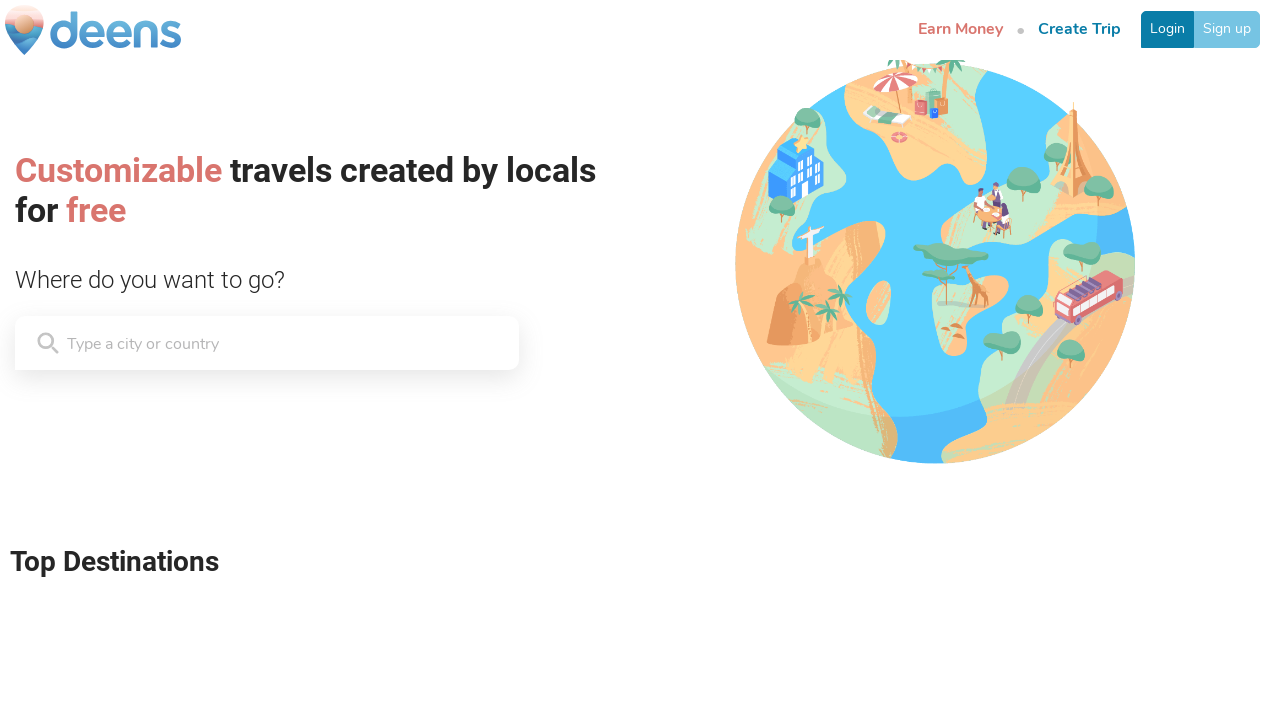

Clicked Press link in footer network menu at (345, 652) on xpath=//*[@href='/about/press']
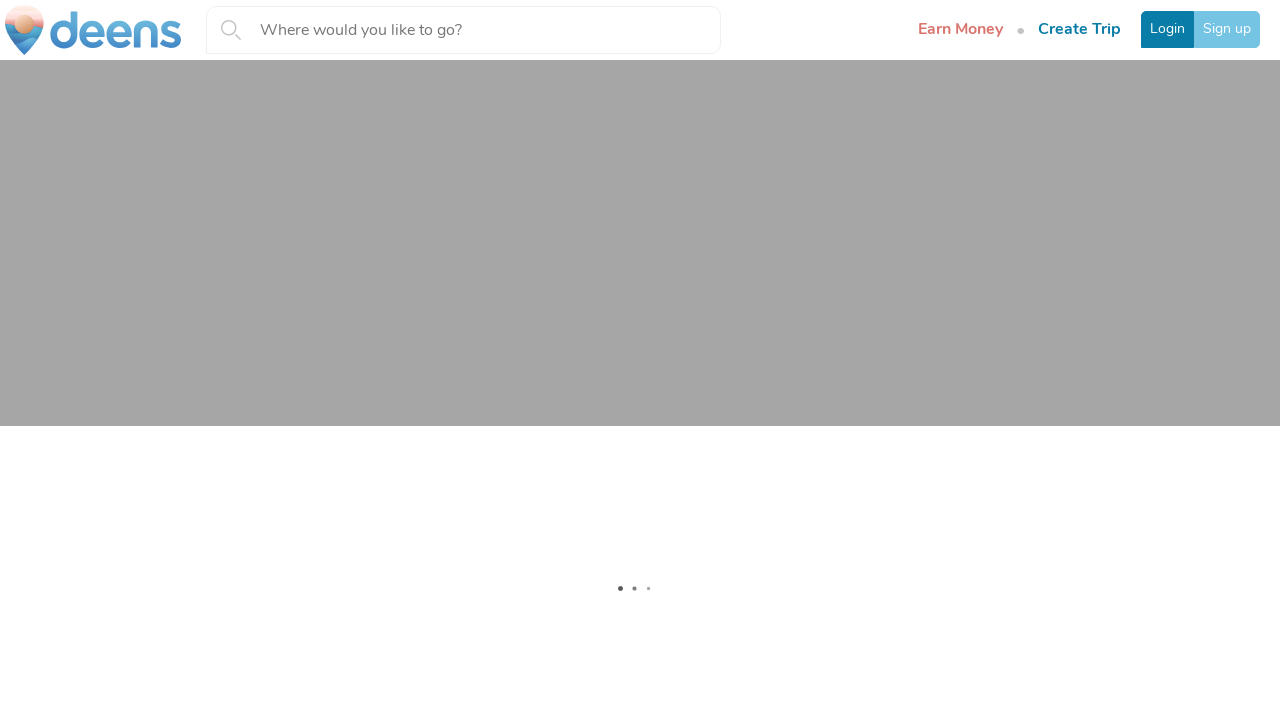

Page loaded after clicking Press link
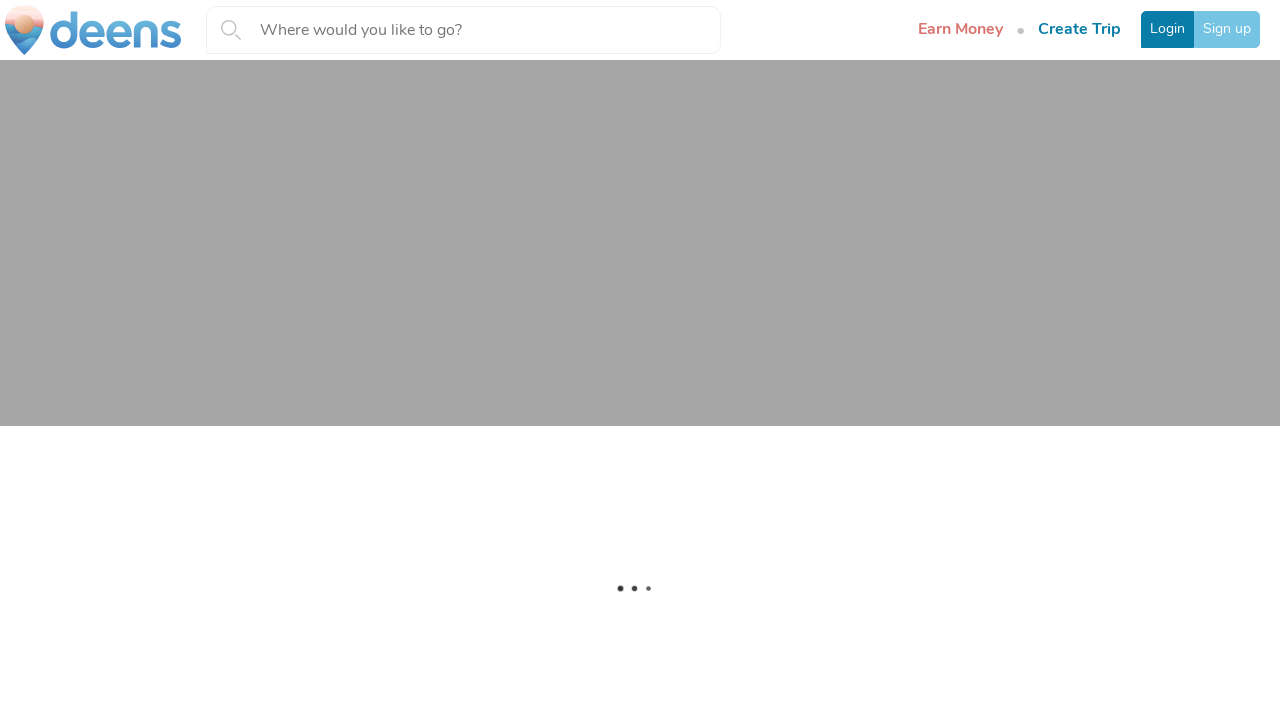

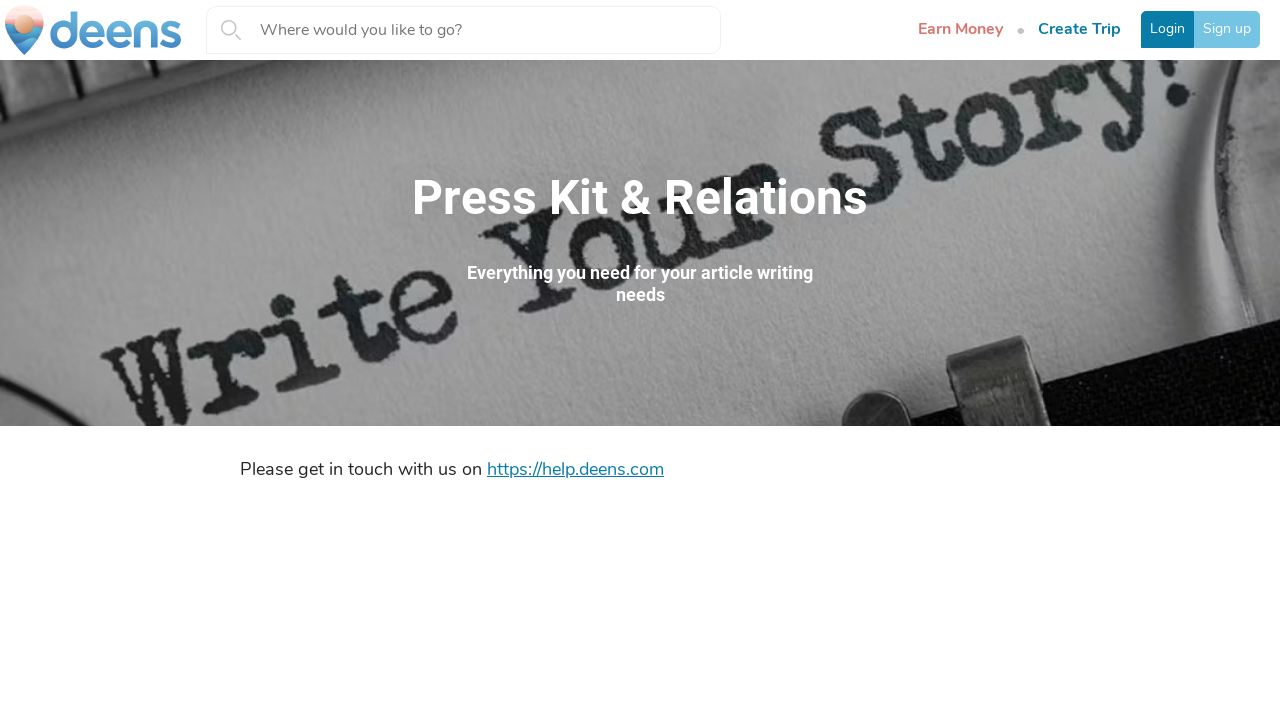